Navigates to WebdriverIO homepage and verifies the Get Started button is enabled

Starting URL: https://webdriver.io

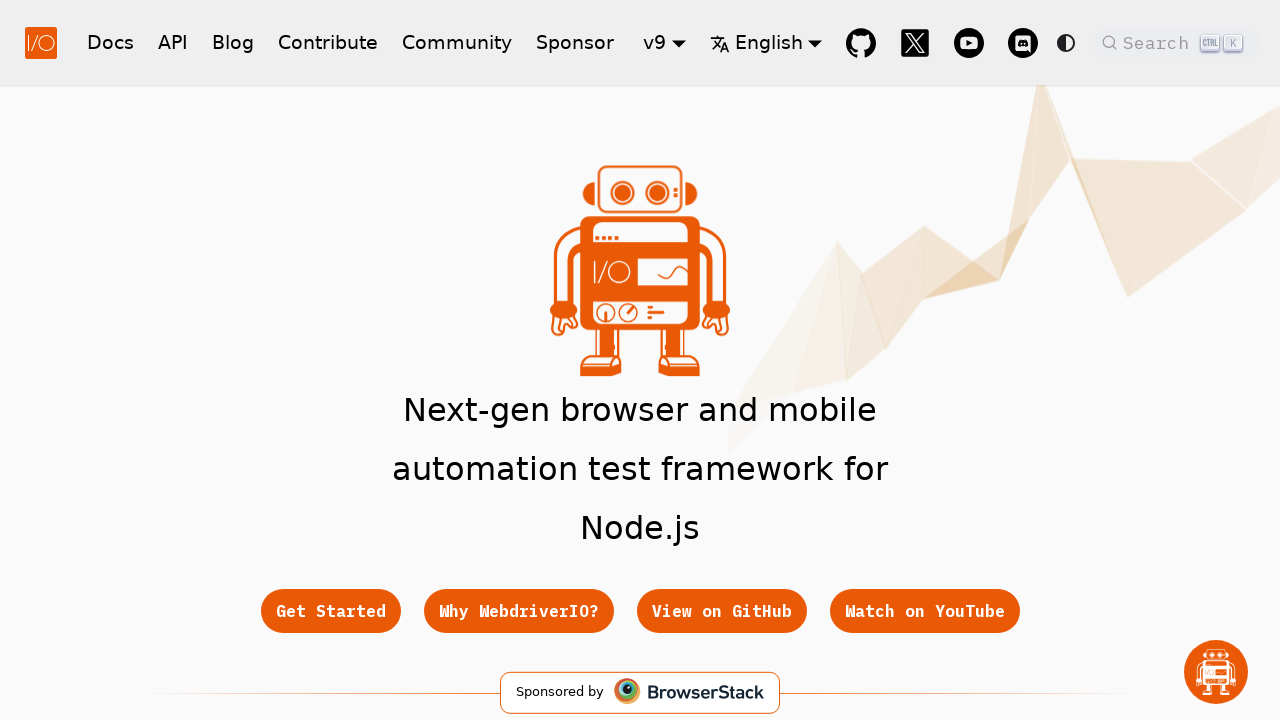

Navigated to WebdriverIO homepage
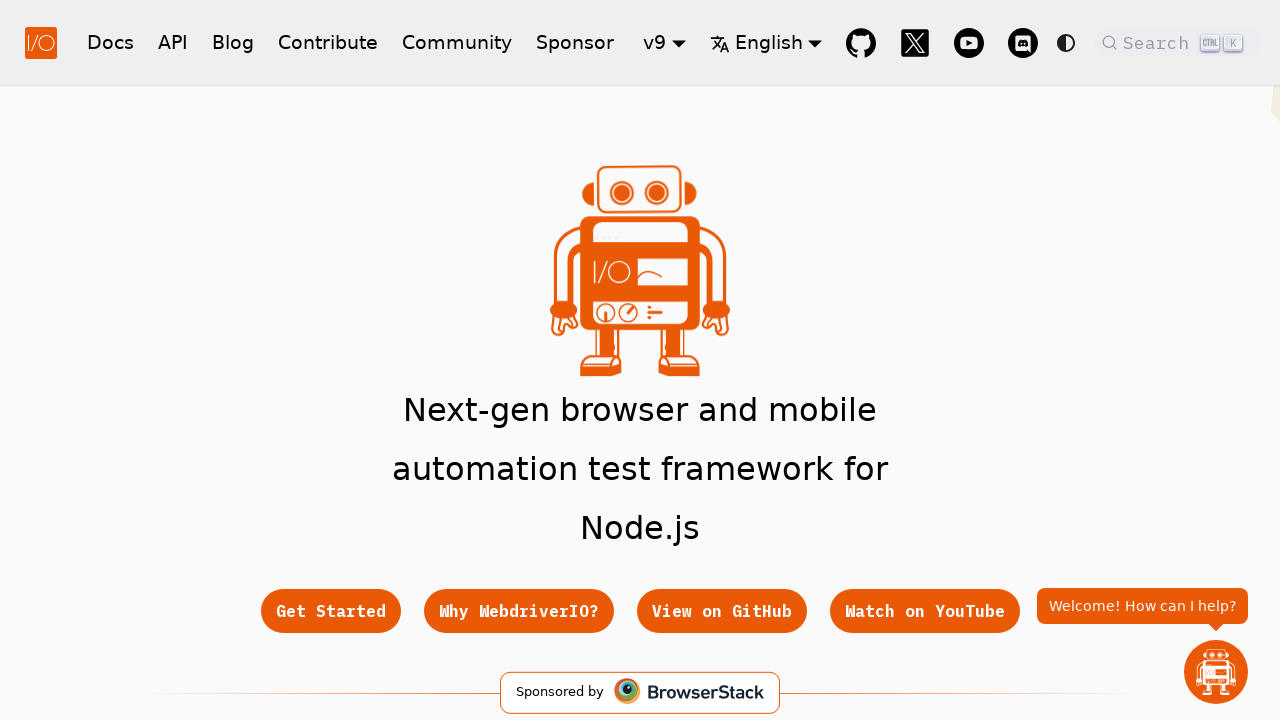

Get Started button is visible on the page
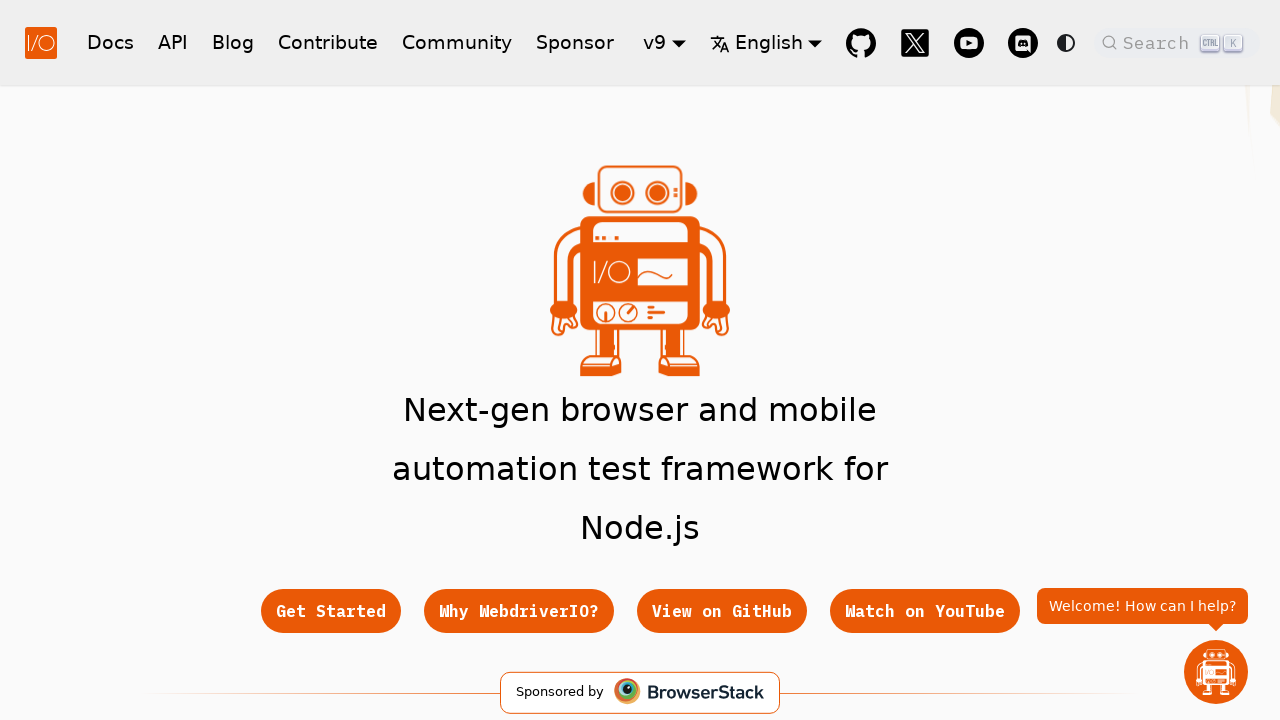

Verified Get Started button is enabled
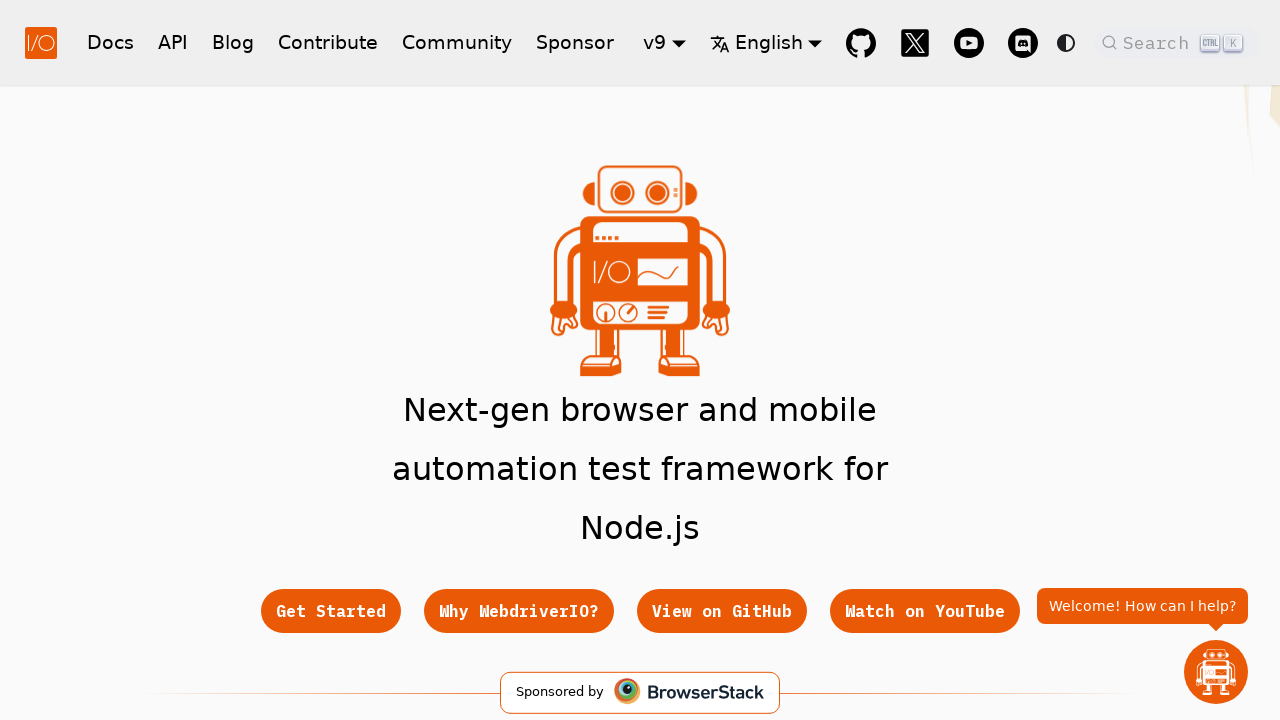

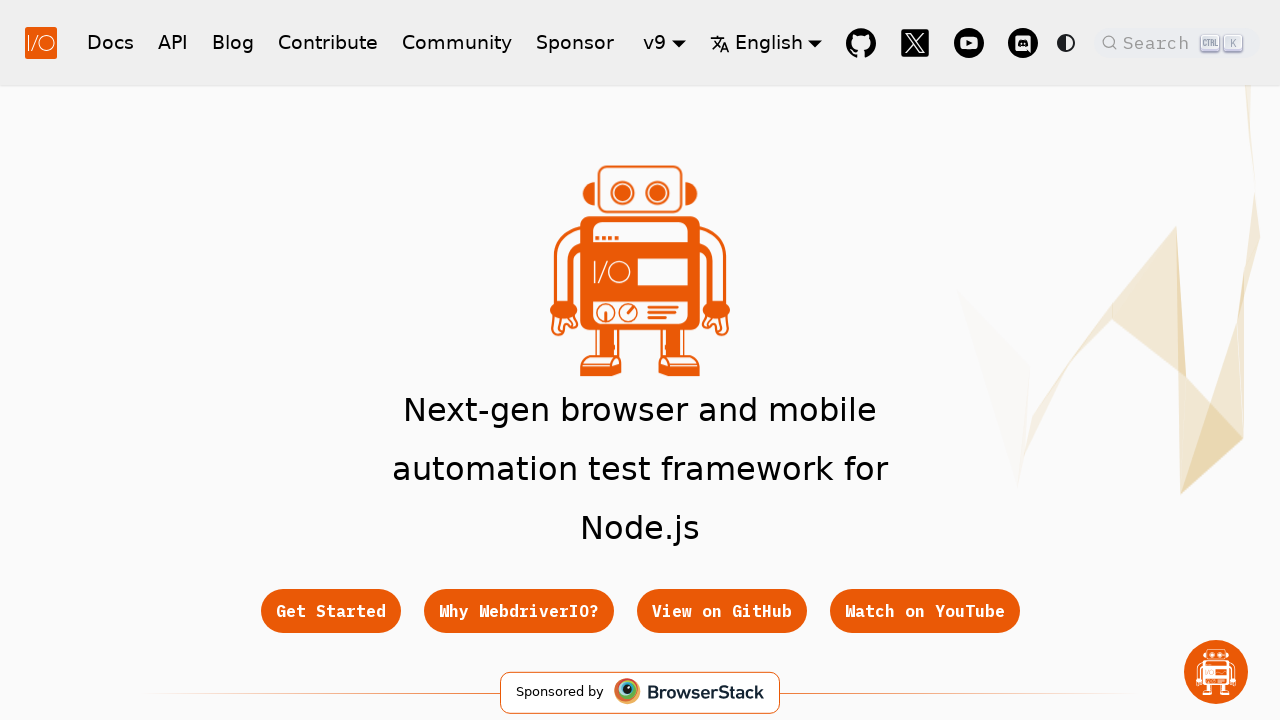